Tests iframe interaction by locating a frame by URL and filling a text input field within that frame with text.

Starting URL: https://ui.vision/demo/webtest/frames/

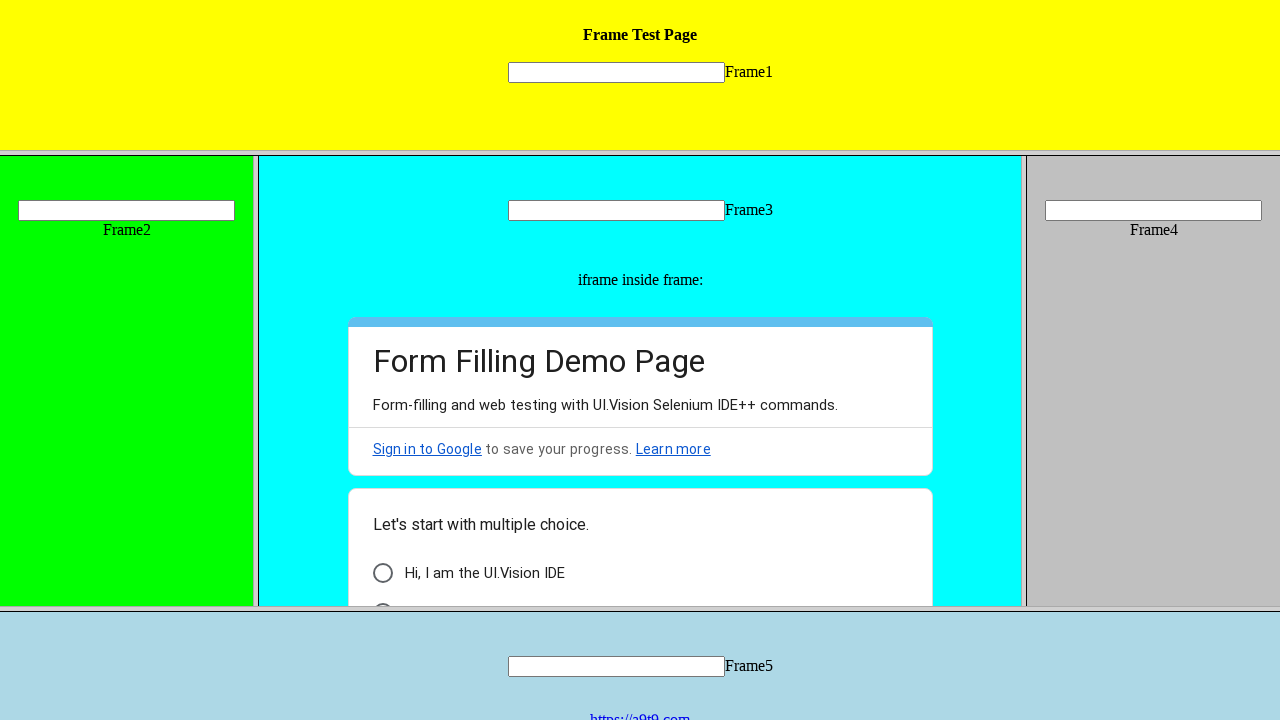

Located iframe by URL: https://ui.vision/demo/webtest/frames/frame_1.html
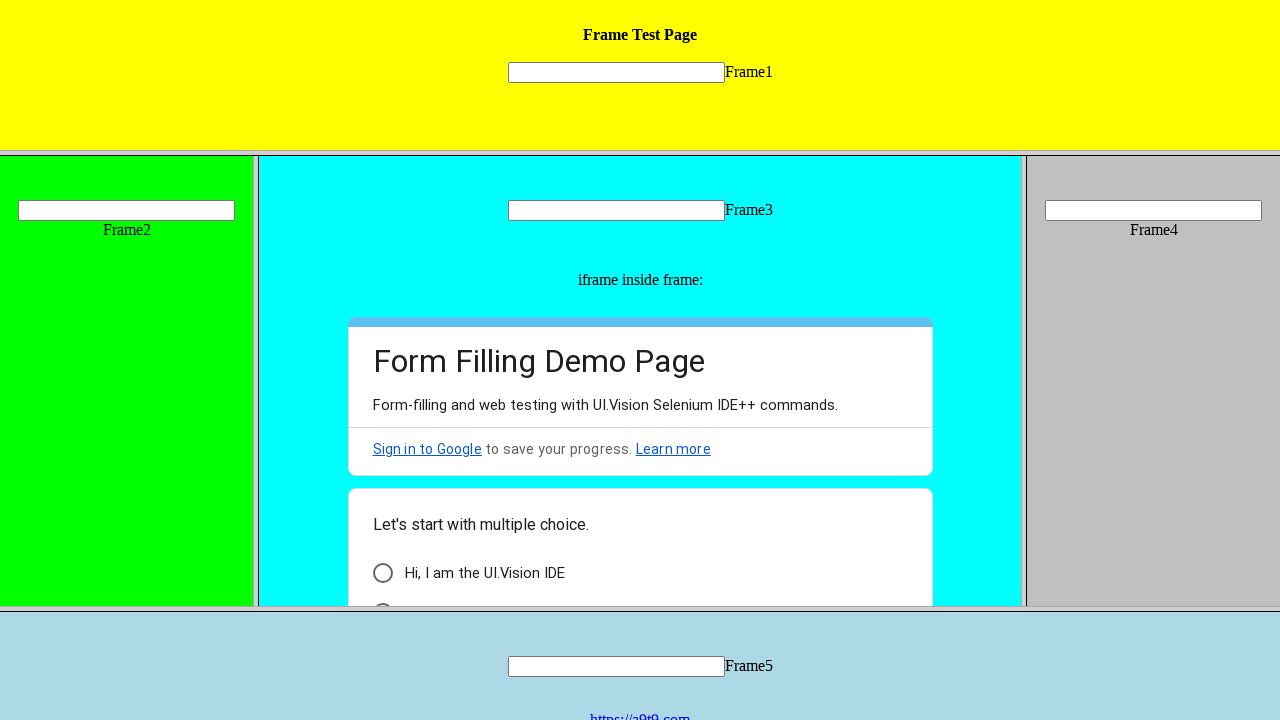

Filled text input field within iframe with 'playwright' on xpath=//input[@name="mytext1"]
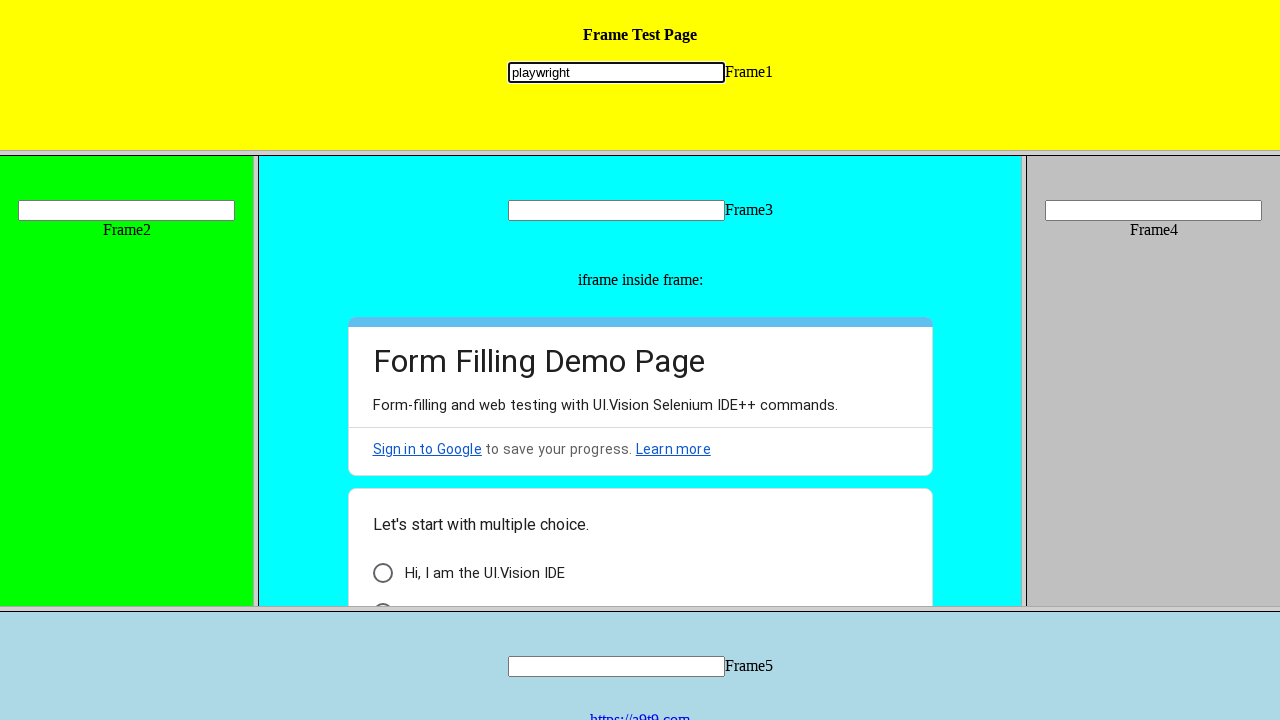

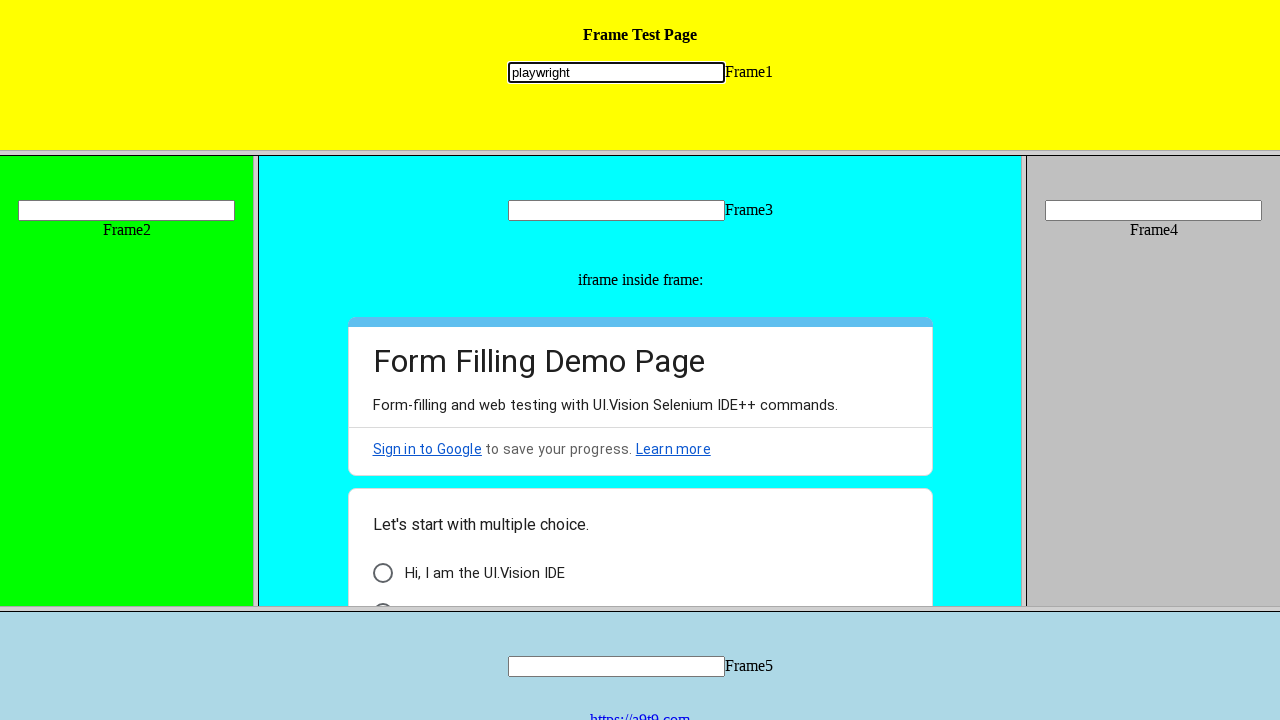